Tests the autosuggest dropdown functionality by typing a partial country name and selecting "India" from the autocomplete suggestions that appear.

Starting URL: https://rahulshettyacademy.com/dropdownsPractise/

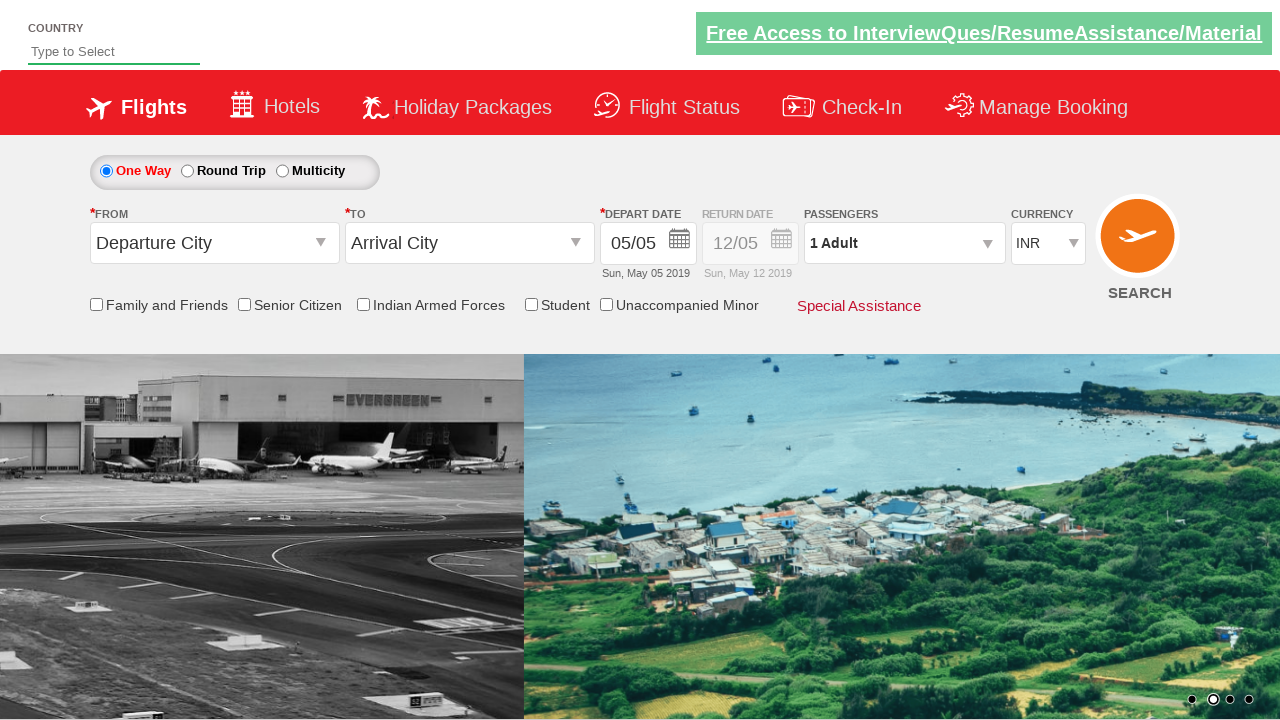

Typed 'ind' in autosuggest input field to trigger dropdown on #autosuggest
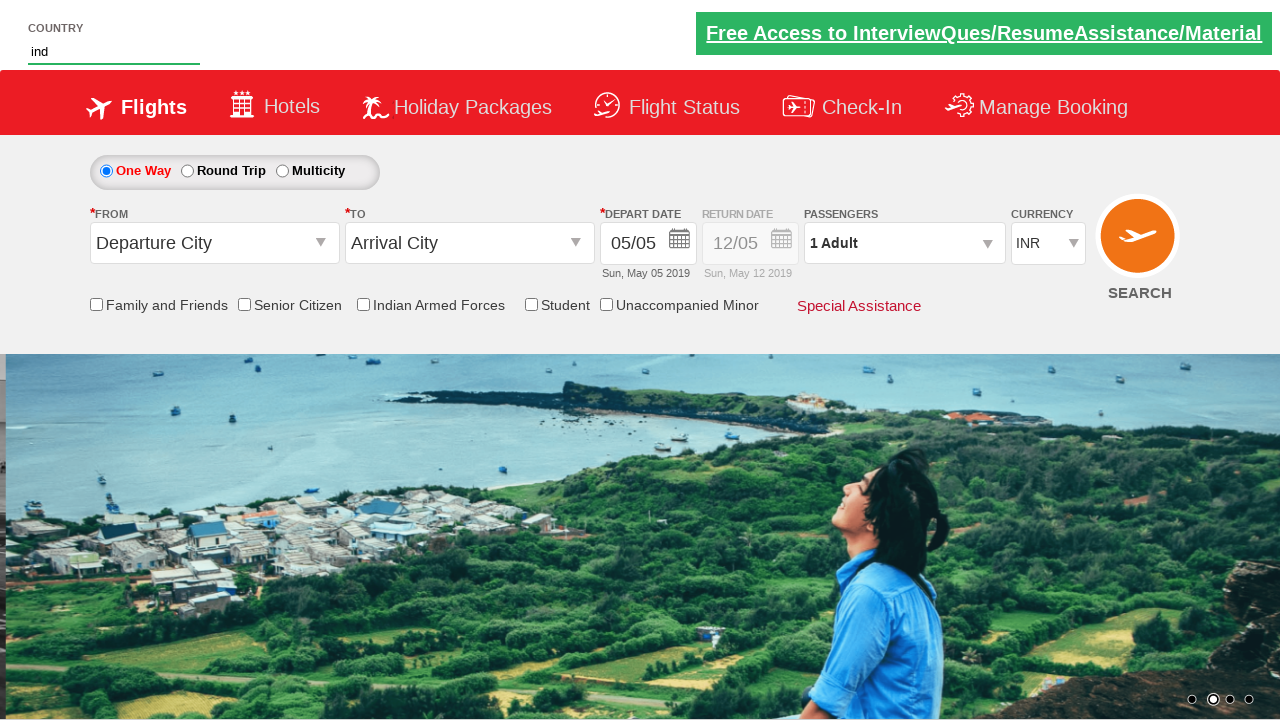

Waited for autocomplete suggestions to appear
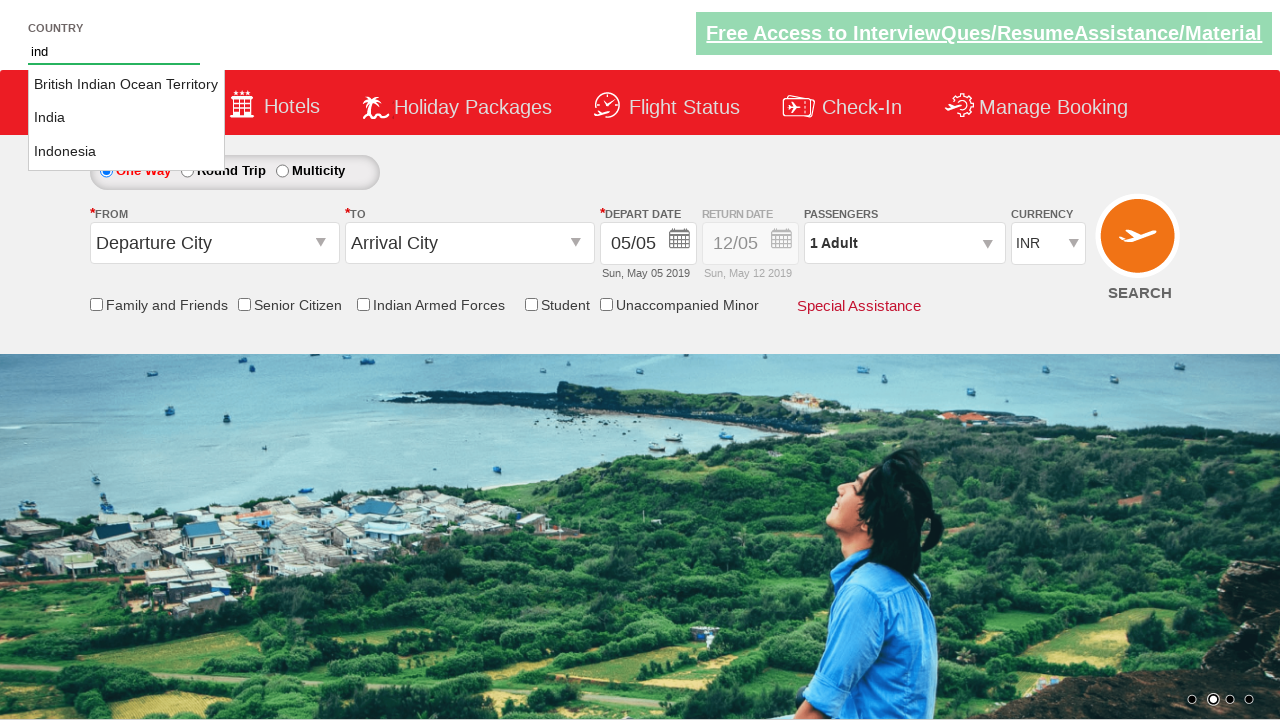

Selected 'India' from the autosuggest dropdown at (126, 118) on li.ui-menu-item a:text-is('India')
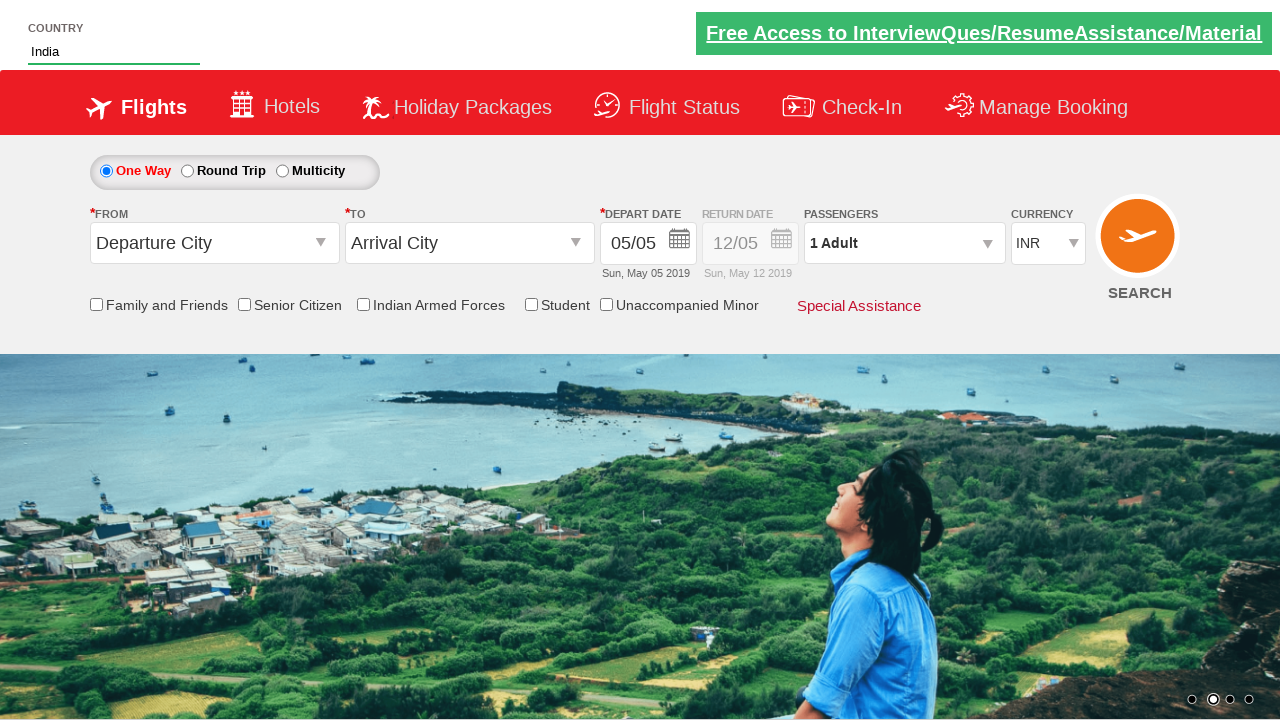

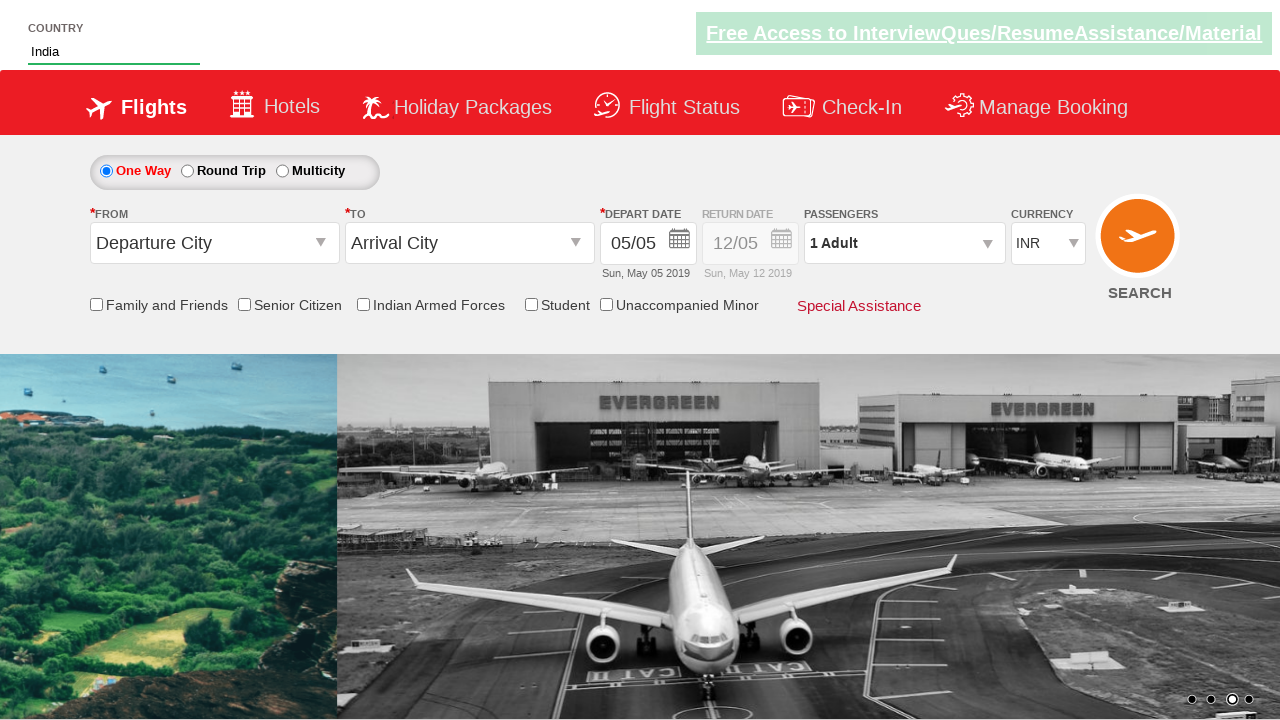